Tests that the text input field is cleared after adding a todo item

Starting URL: https://demo.playwright.dev/todomvc

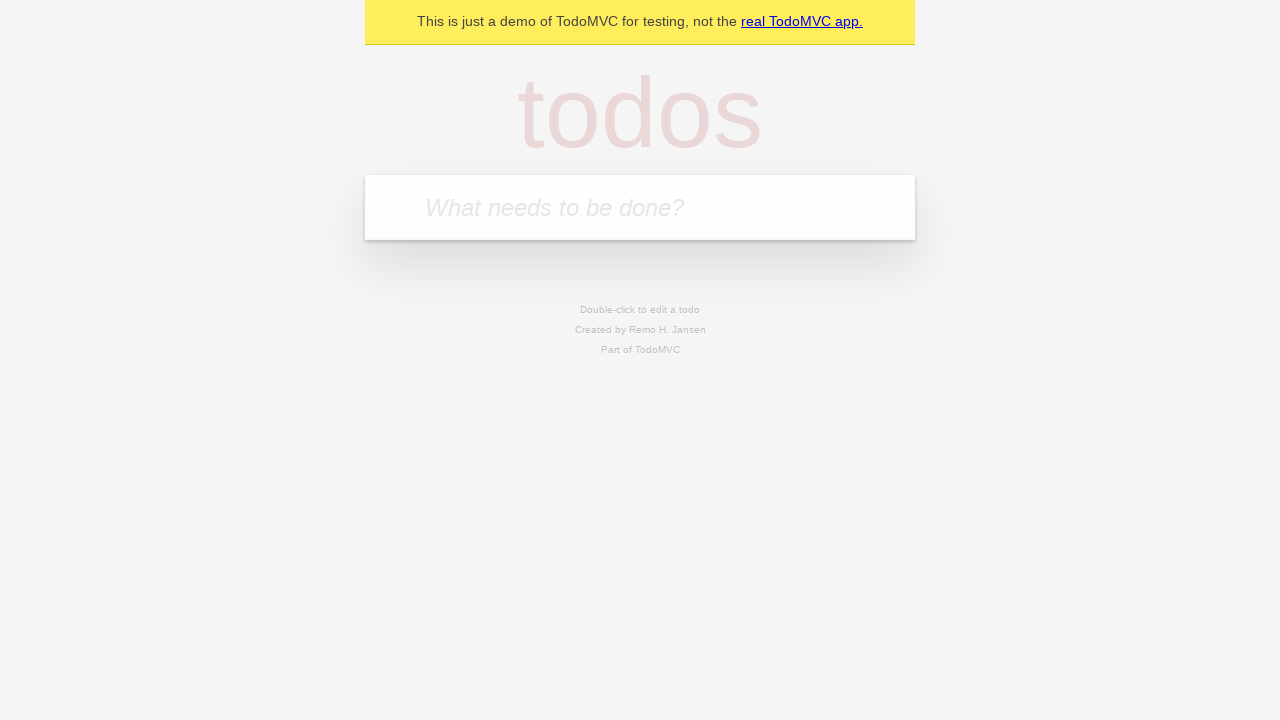

Located the todo input field with placeholder 'What needs to be done?'
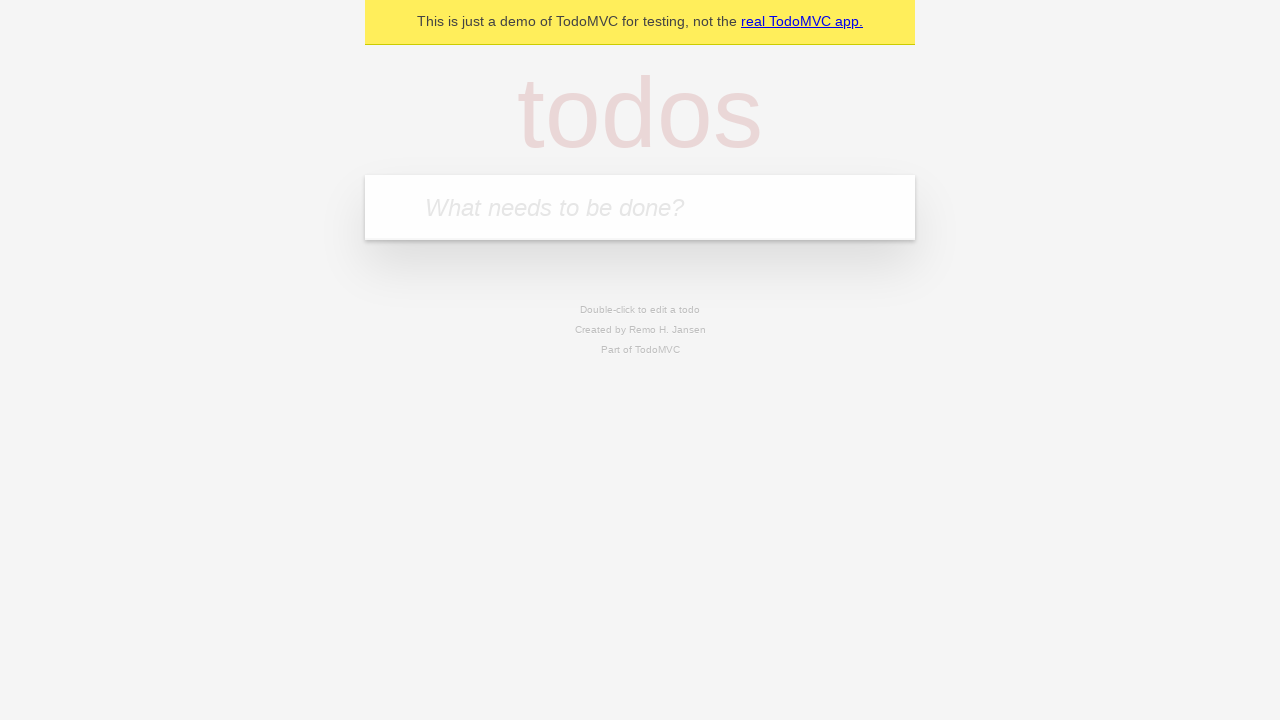

Filled todo input field with 'buy some cheese' on internal:attr=[placeholder="What needs to be done?"i]
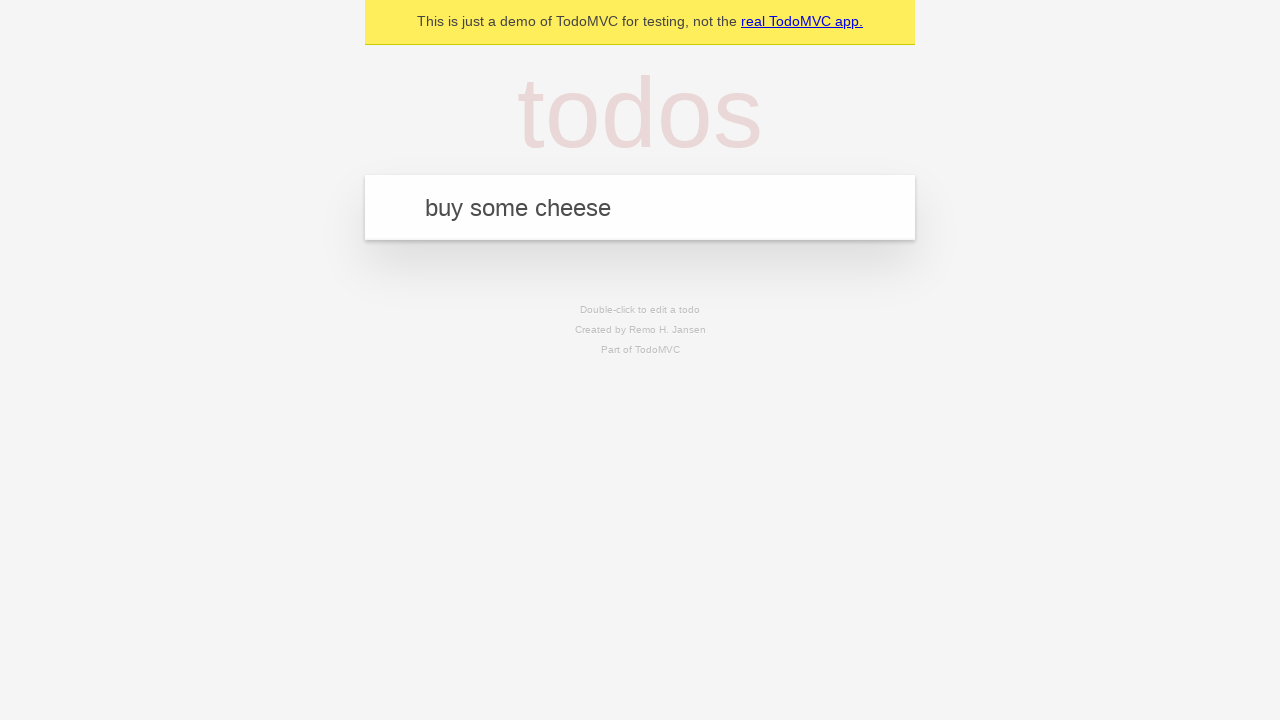

Pressed Enter to add the todo item on internal:attr=[placeholder="What needs to be done?"i]
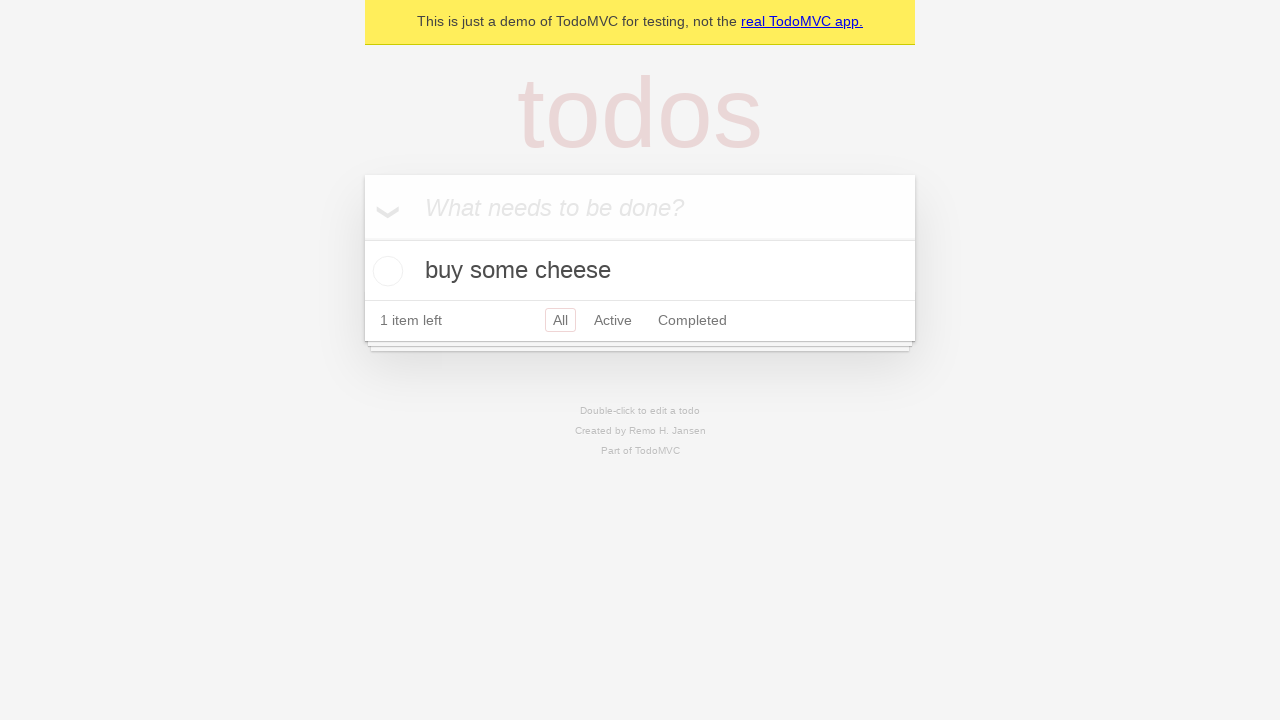

Waited for todo item to be added to the list
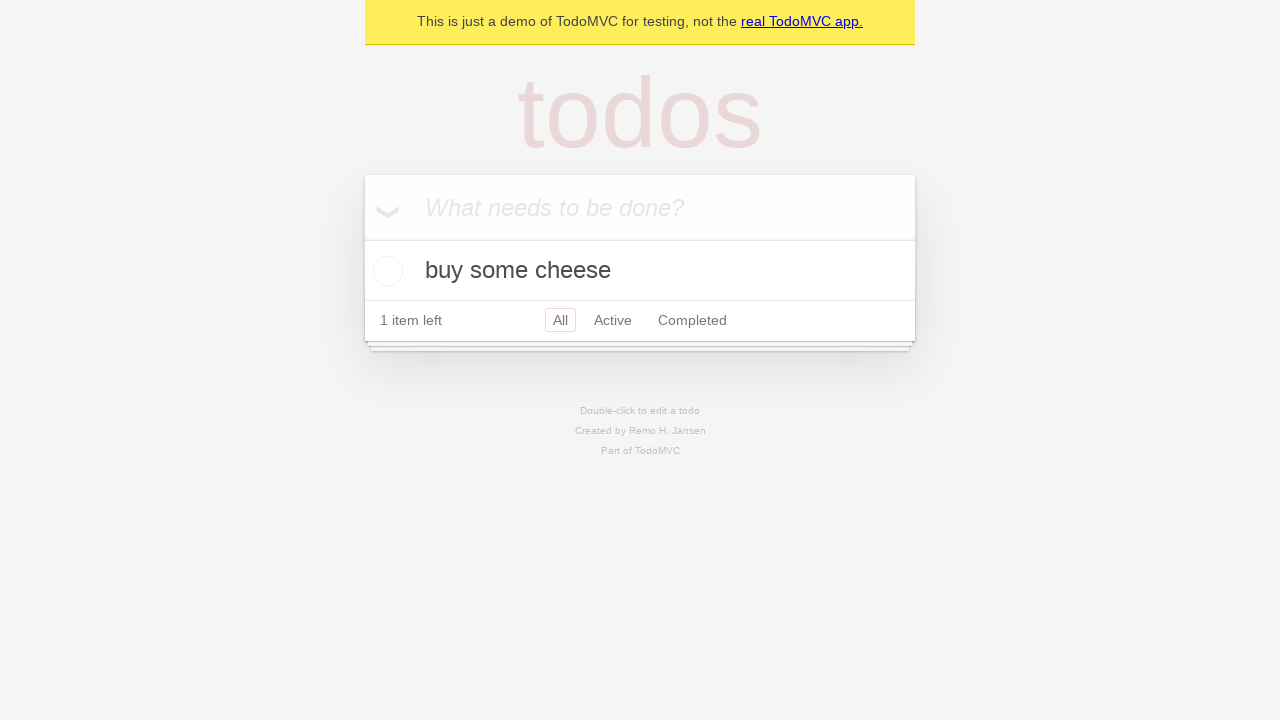

Verified that the text input field was cleared after adding the todo item
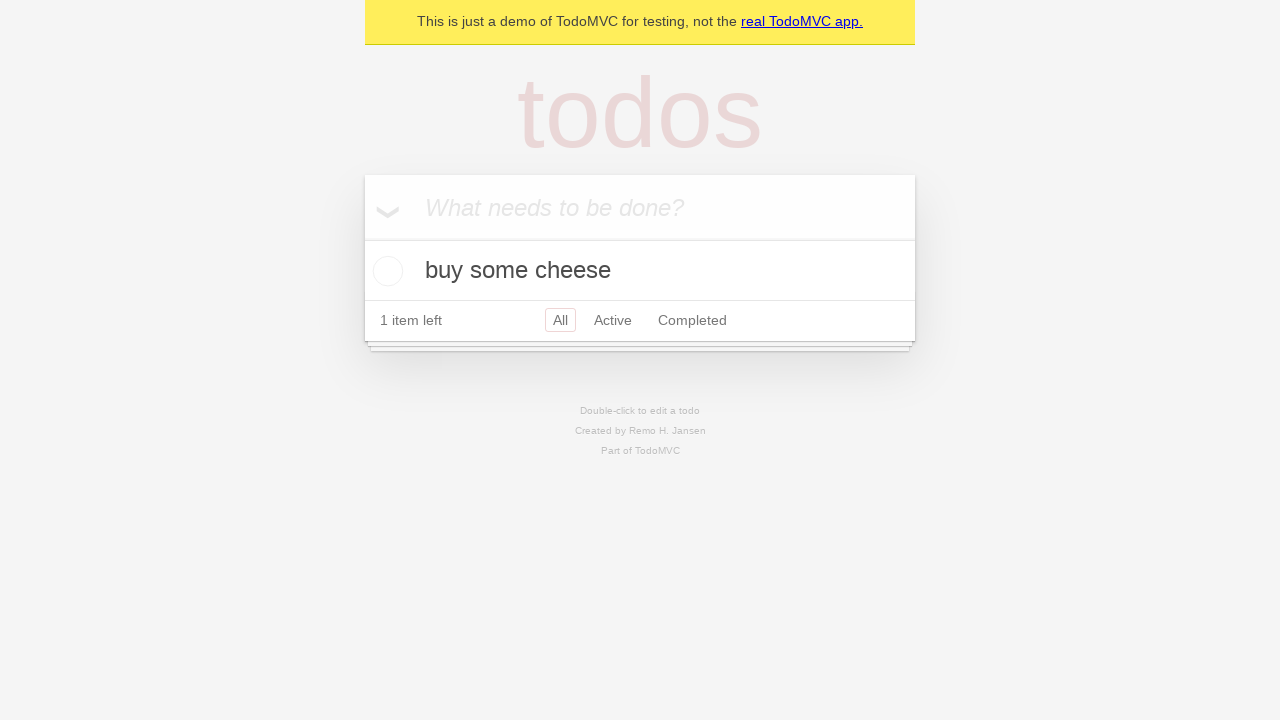

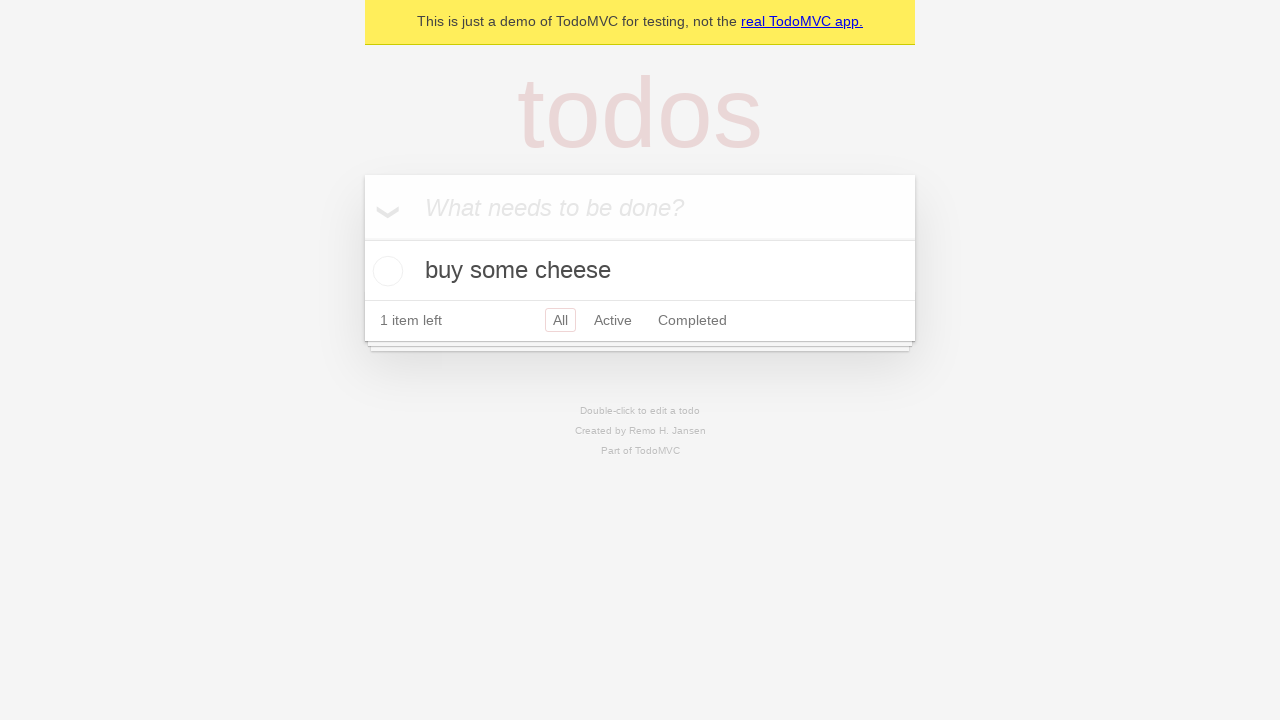